Tests an explicit wait scenario where the script waits for a price to change to $100, then clicks a book button, calculates a mathematical answer based on a displayed value, and submits the solution.

Starting URL: http://suninjuly.github.io/explicit_wait2.html

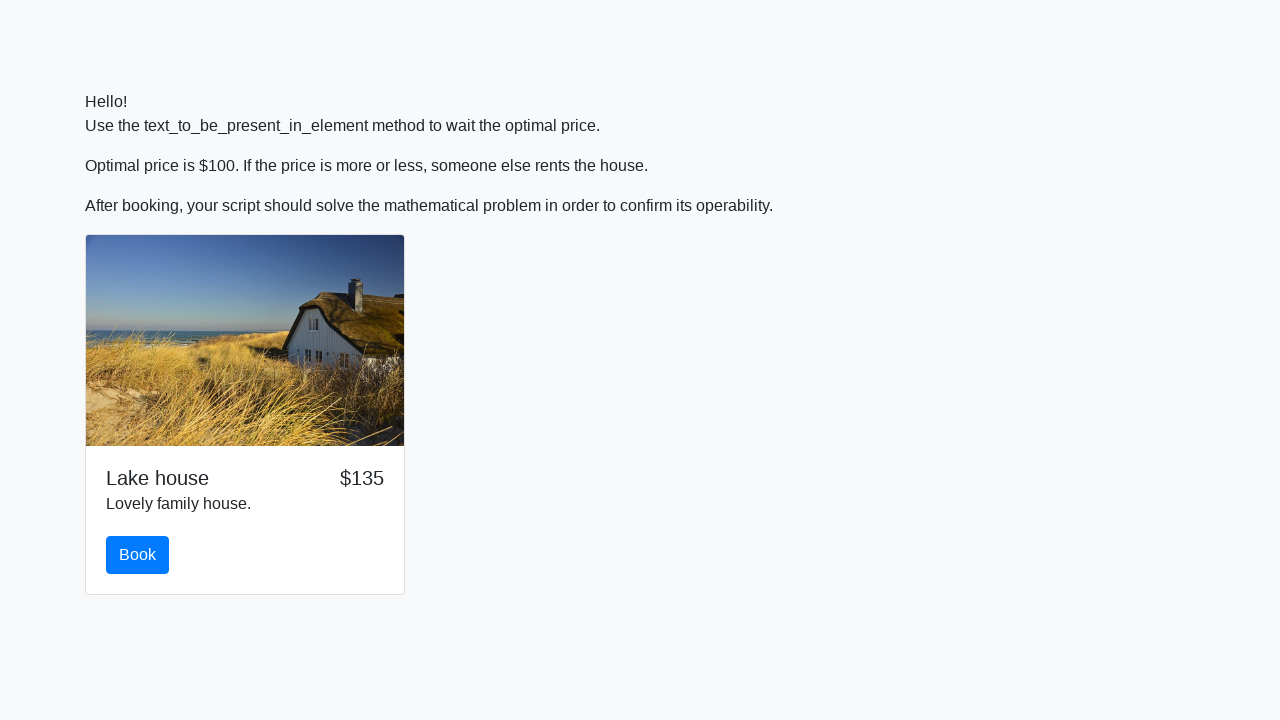

Waited for price to change to $100
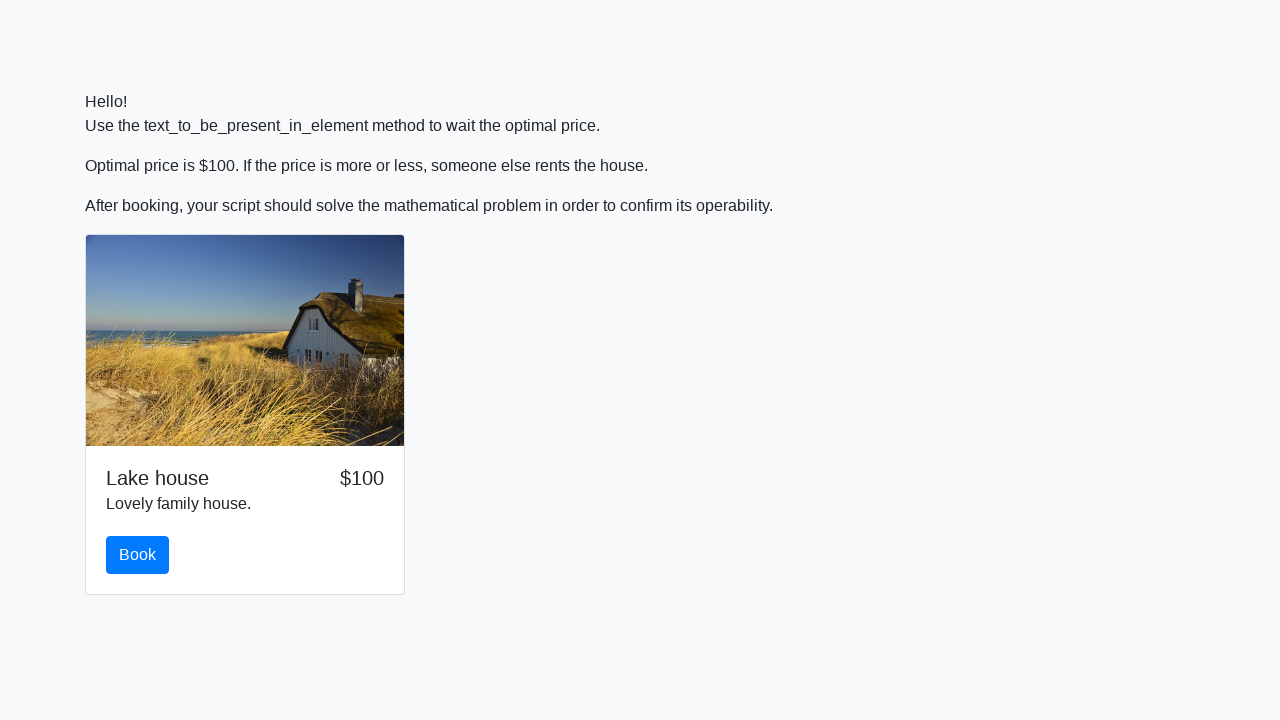

Clicked the book button at (138, 555) on #book
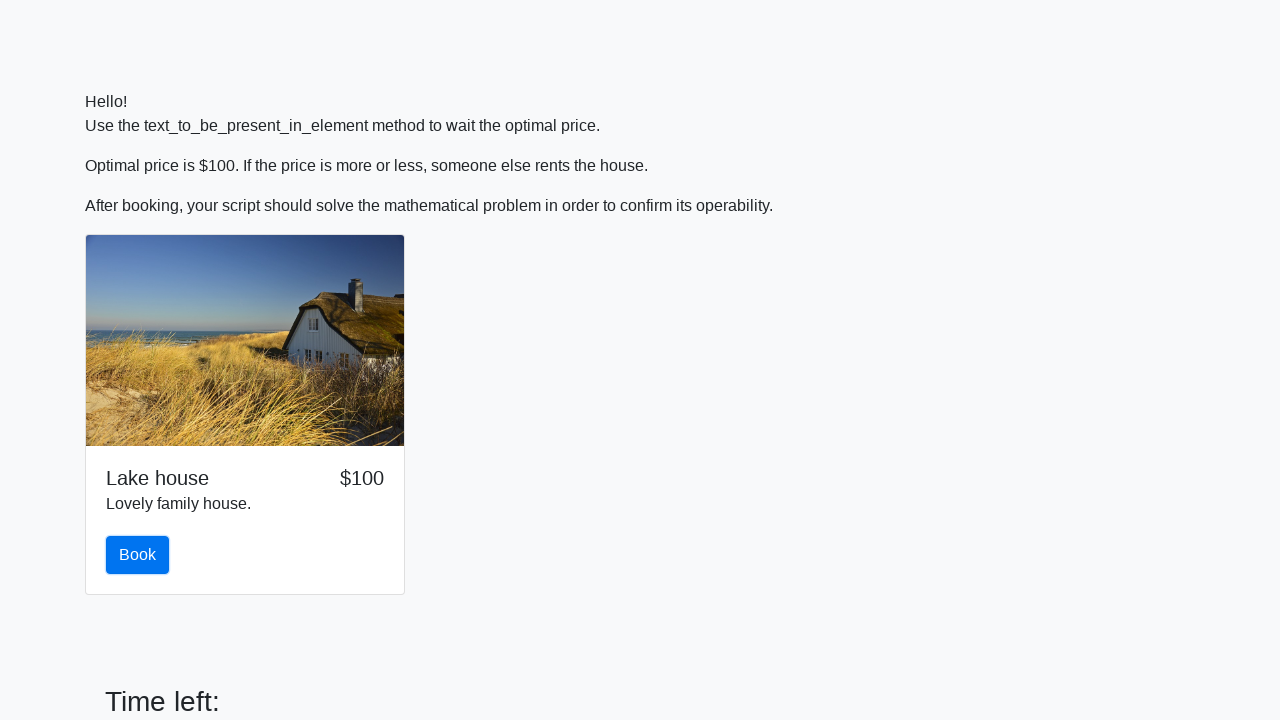

Retrieved input value: 815
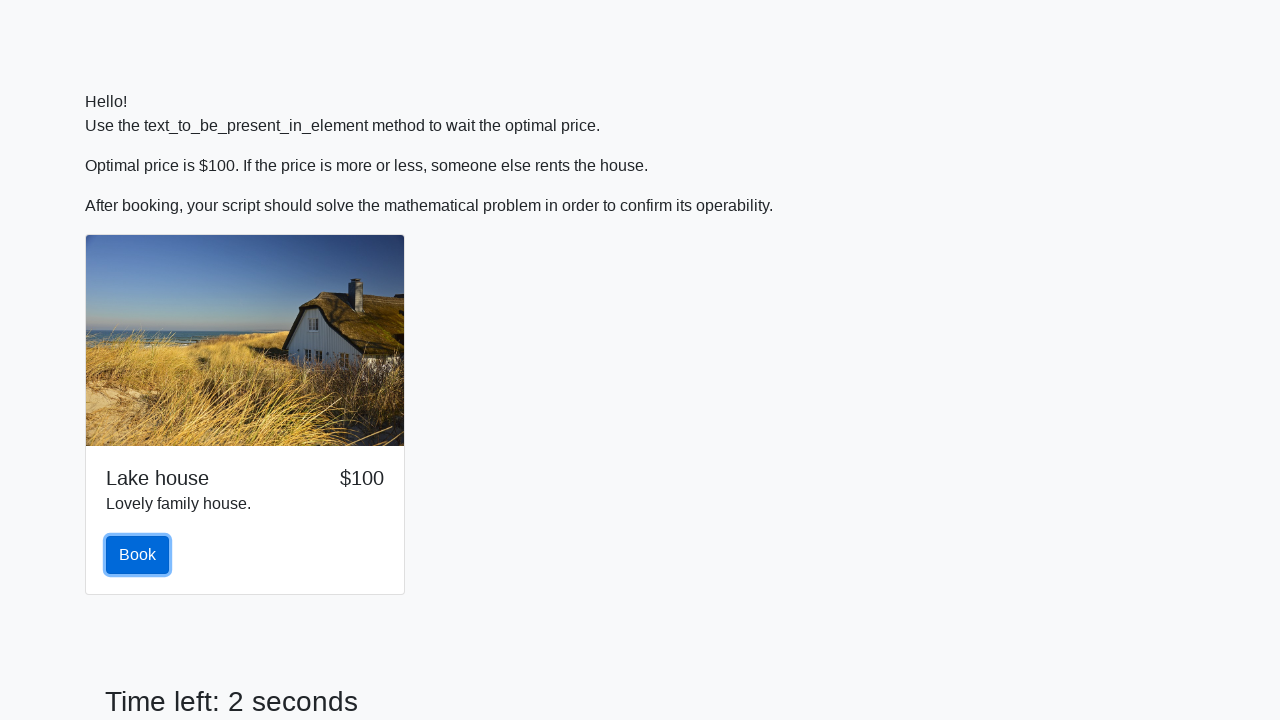

Calculated mathematical answer: 2.455014095006879
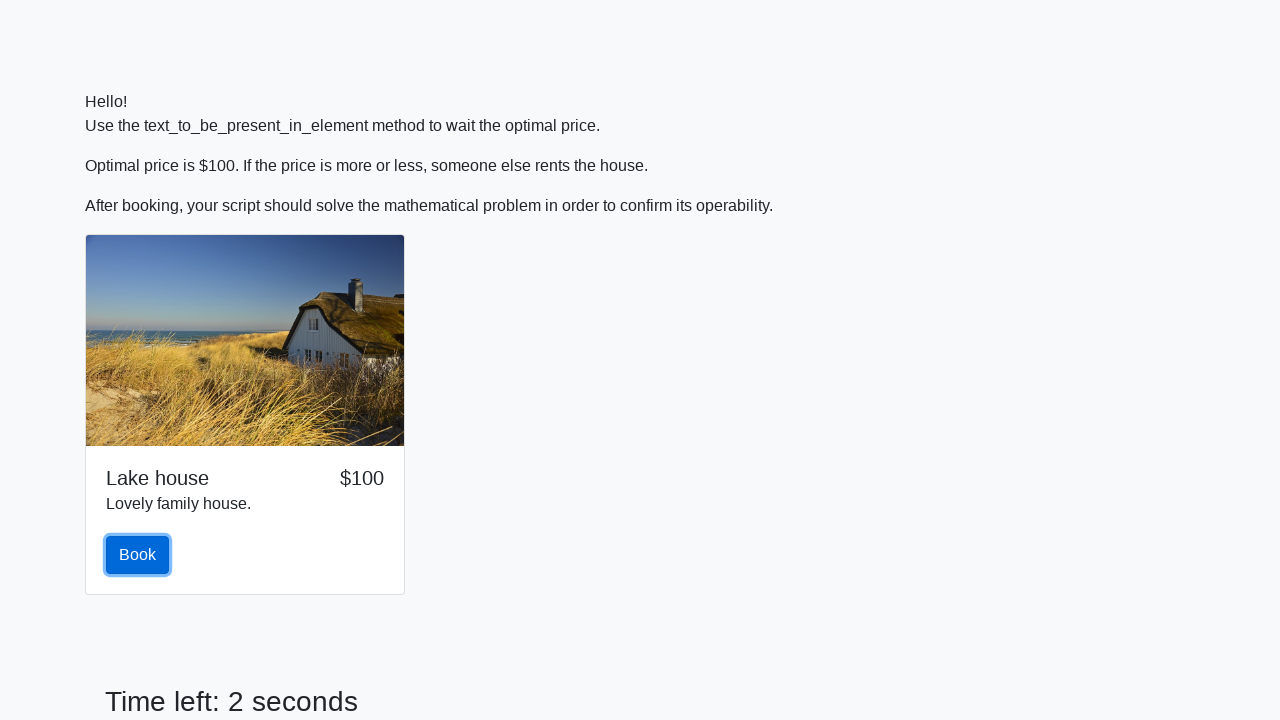

Filled answer field with calculated value: 2.455014095006879 on #answer
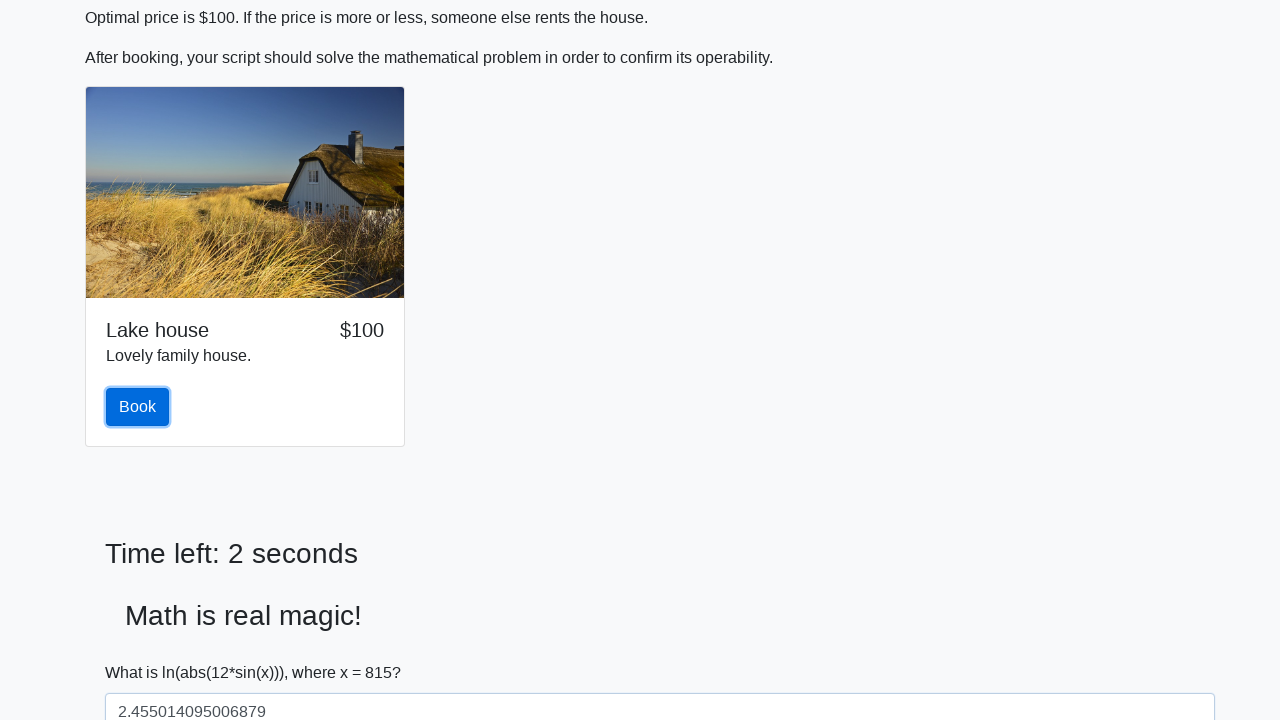

Clicked solve button to submit the solution at (143, 651) on #solve
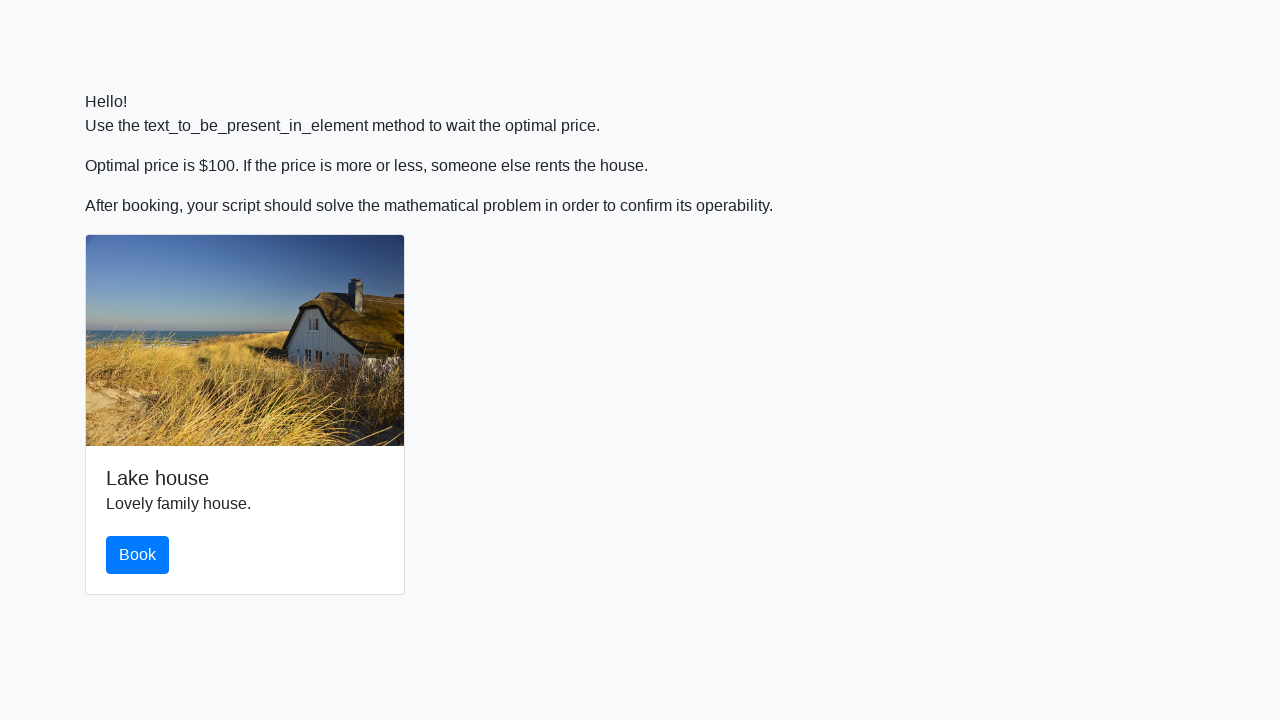

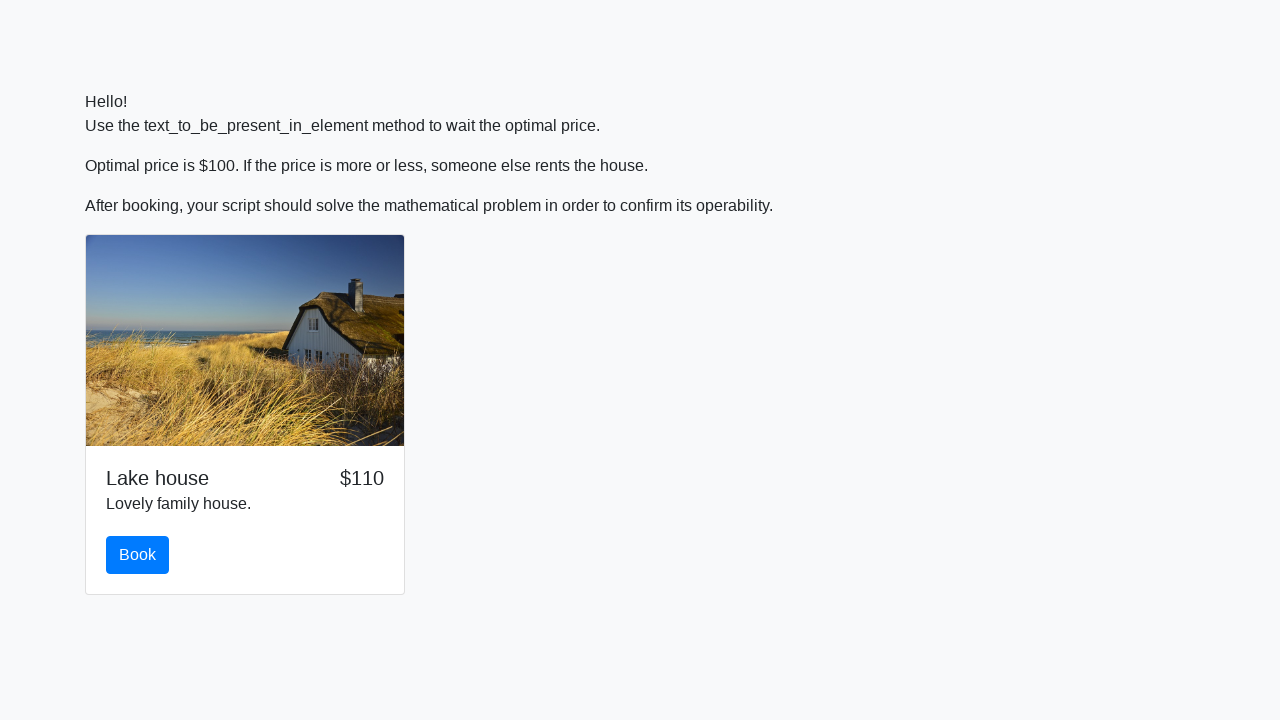